Tests switching to a frame by index and then back to parent frame

Starting URL: https://demoqa.com/frames

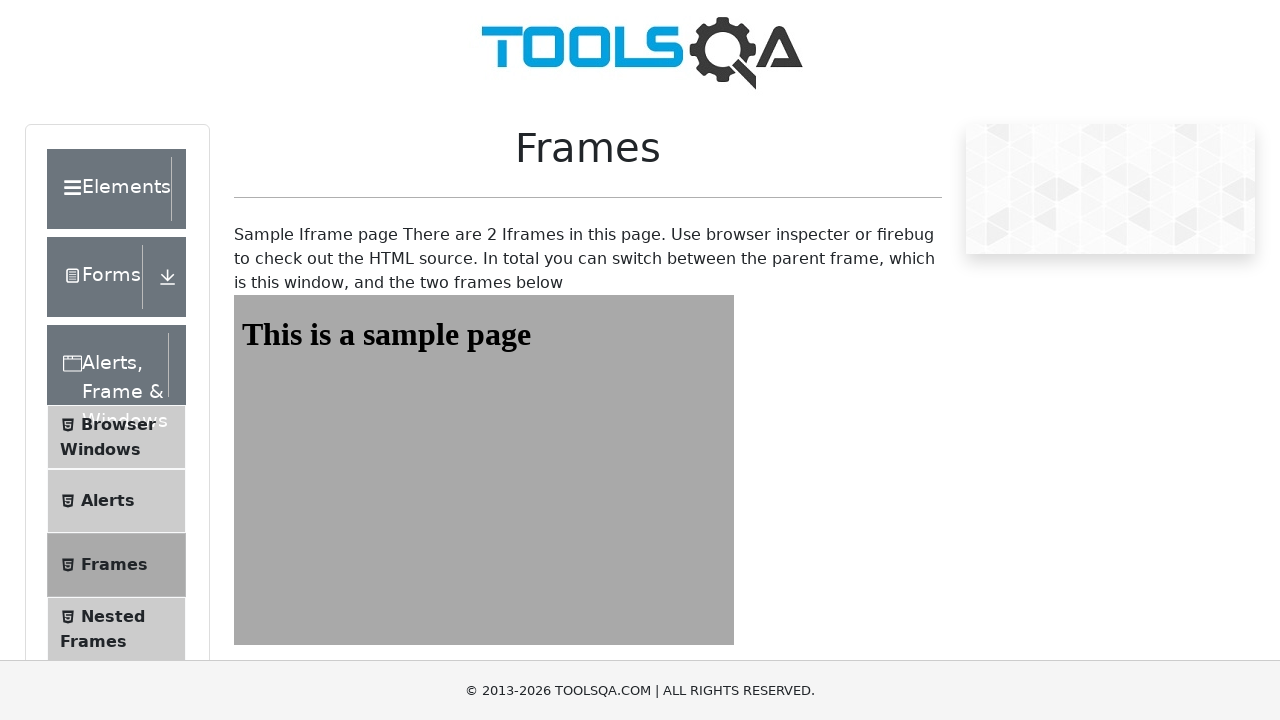

Navigated to https://demoqa.com/frames
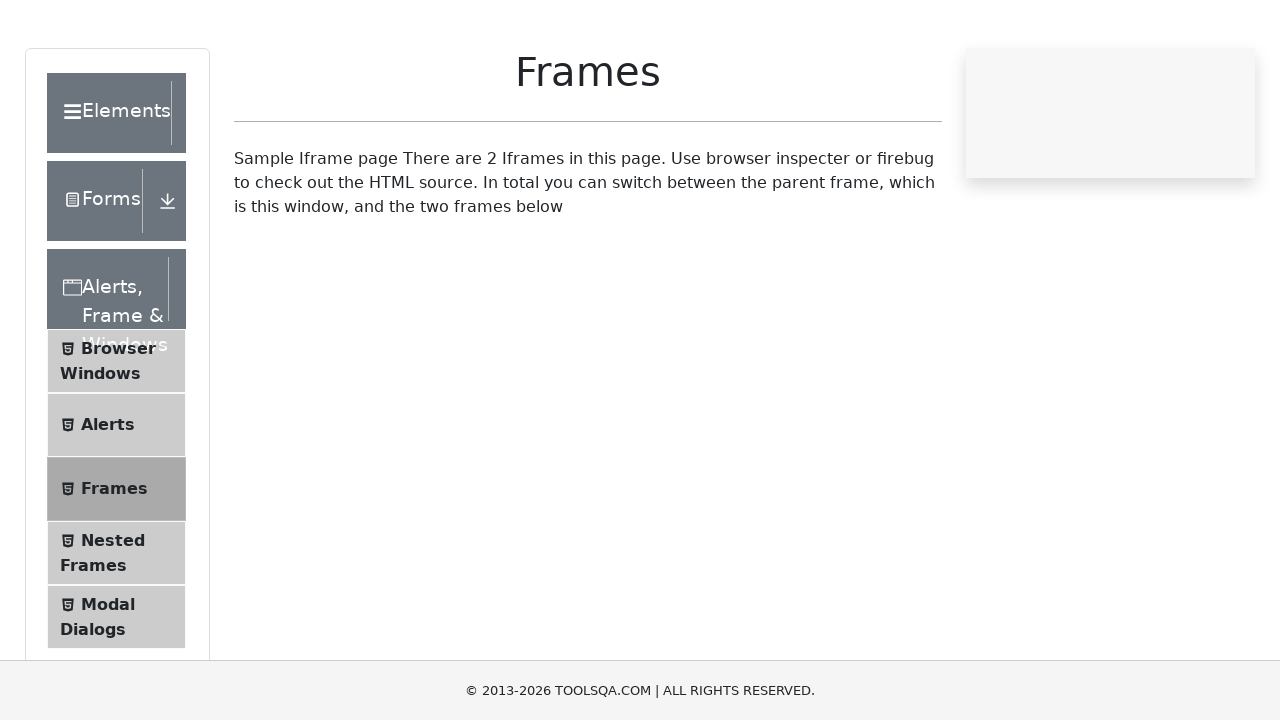

Retrieved all frames from page
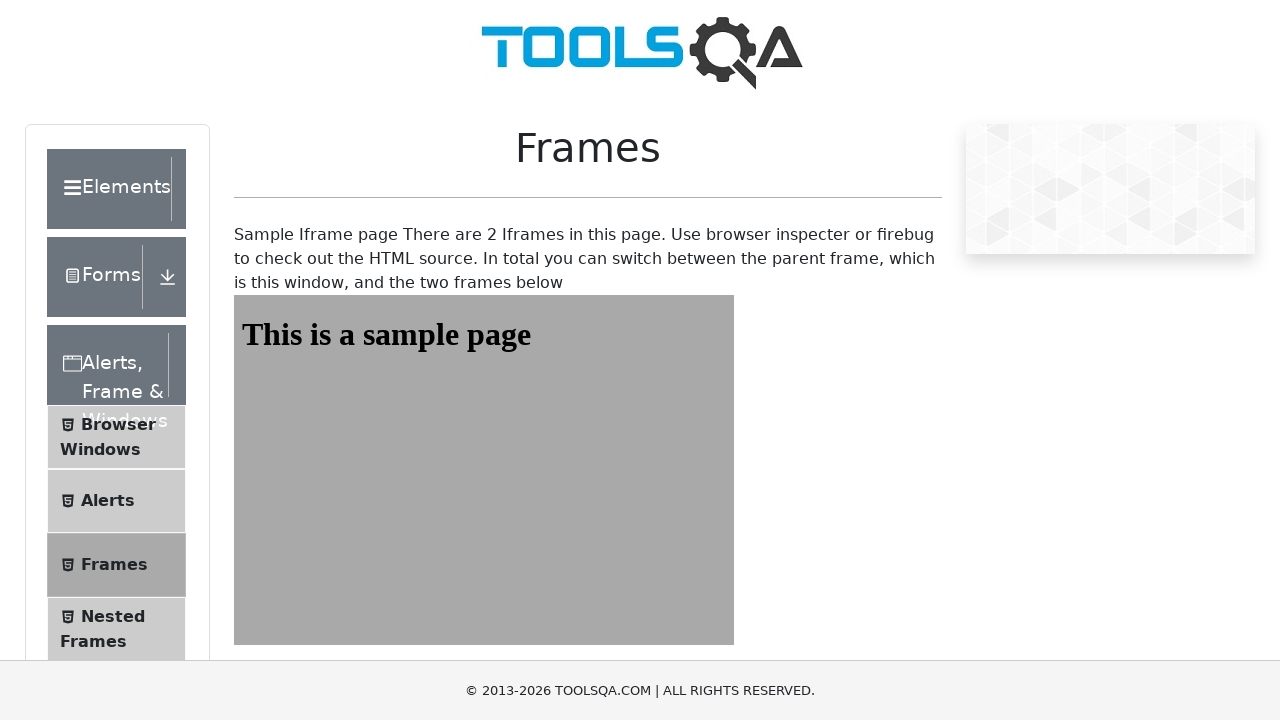

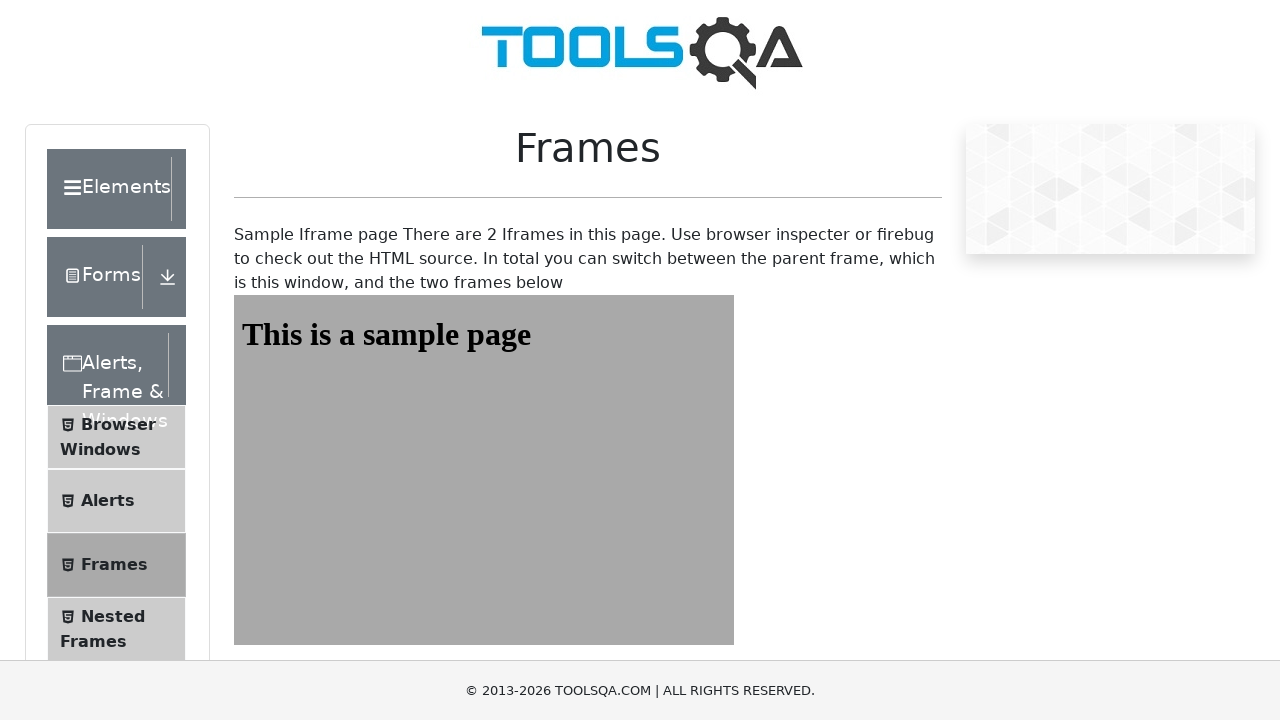